Tests that the browser back button works correctly with filter navigation

Starting URL: https://demo.playwright.dev/todomvc

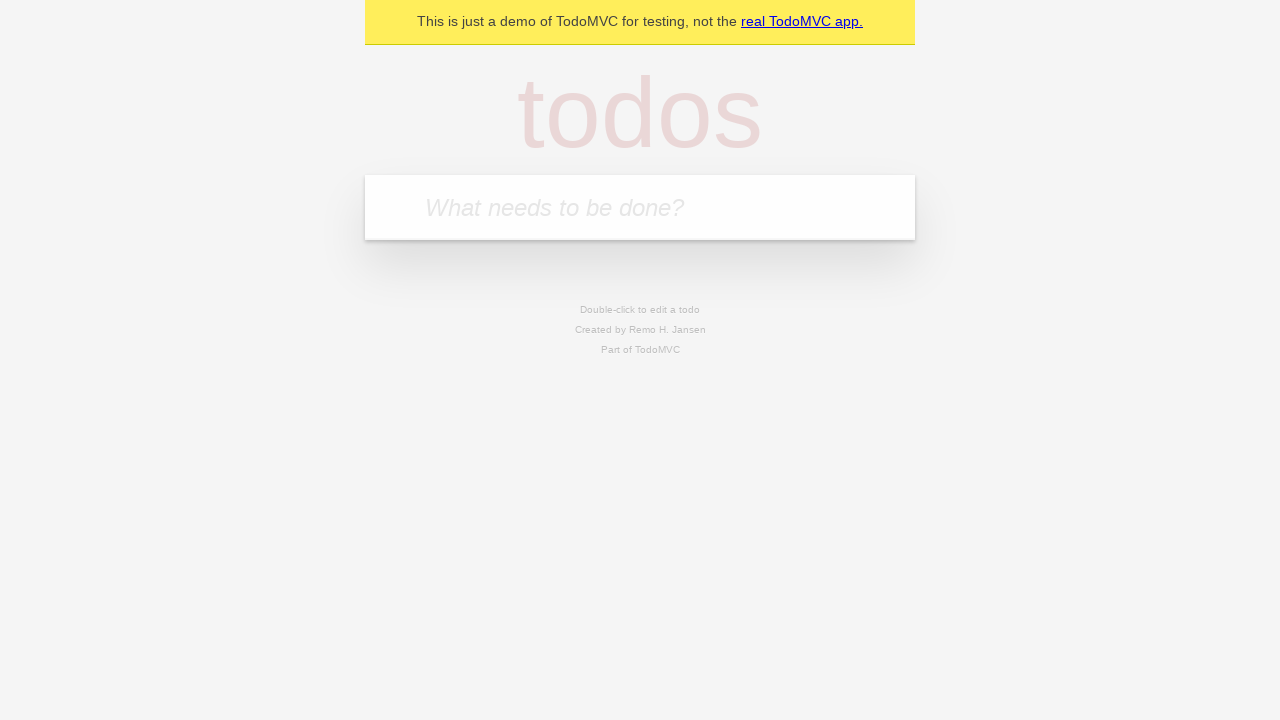

Filled todo input with 'buy some cheese' on internal:attr=[placeholder="What needs to be done?"i]
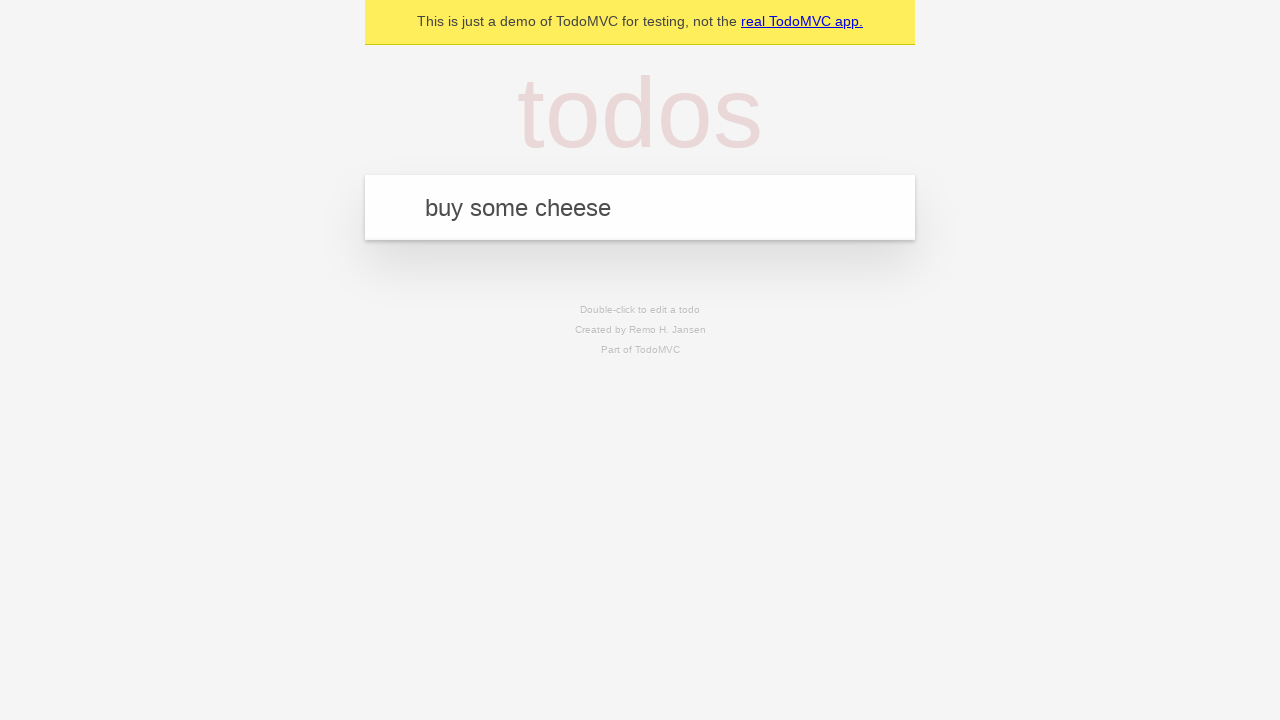

Pressed Enter to create todo 'buy some cheese' on internal:attr=[placeholder="What needs to be done?"i]
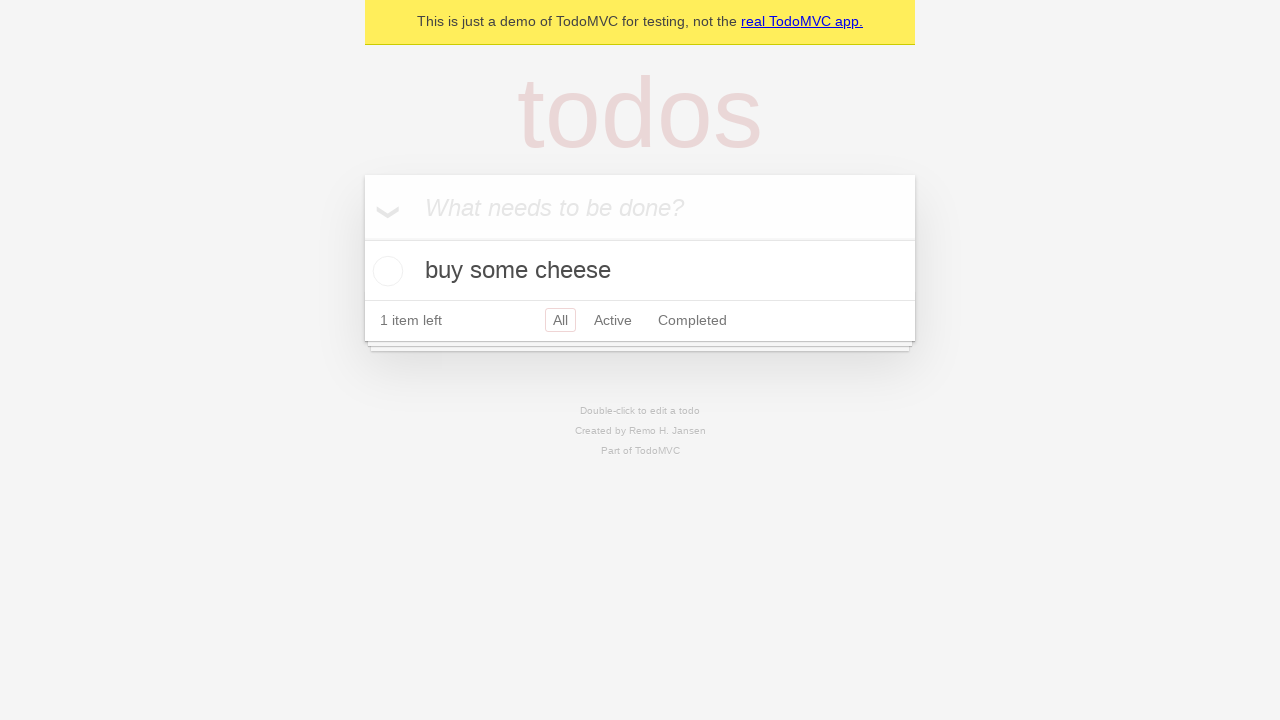

Filled todo input with 'feed the cat' on internal:attr=[placeholder="What needs to be done?"i]
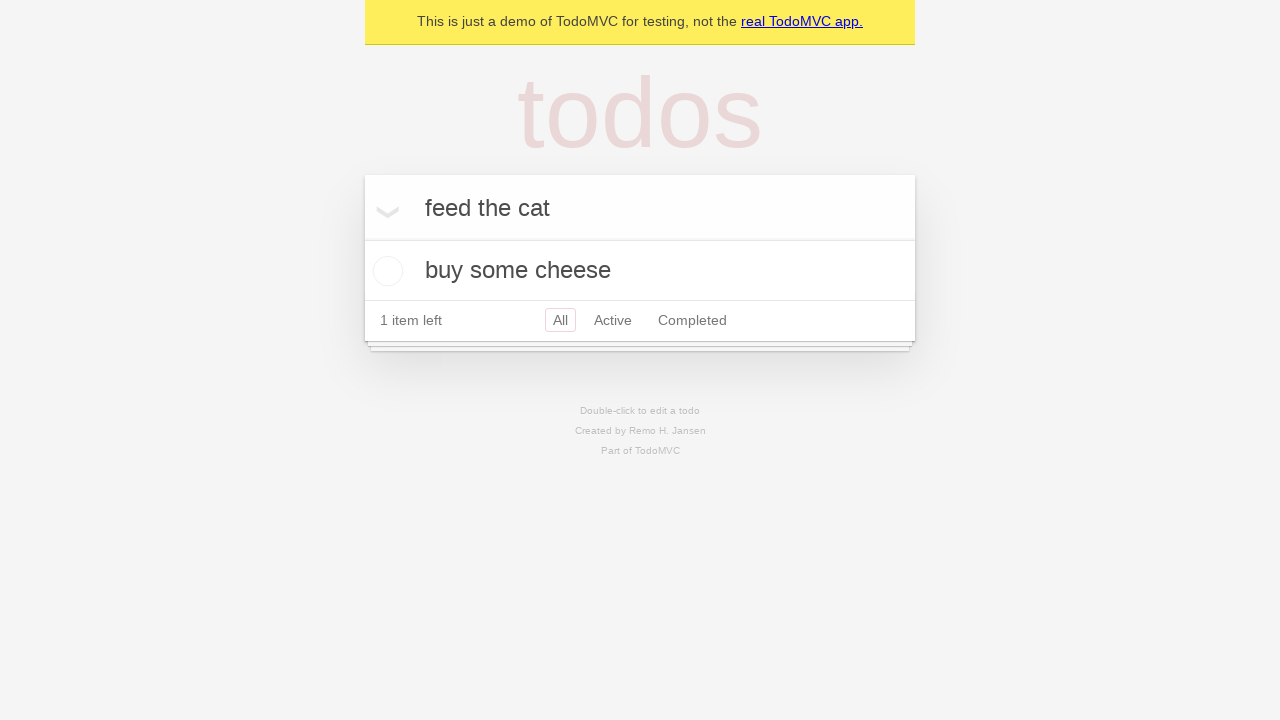

Pressed Enter to create todo 'feed the cat' on internal:attr=[placeholder="What needs to be done?"i]
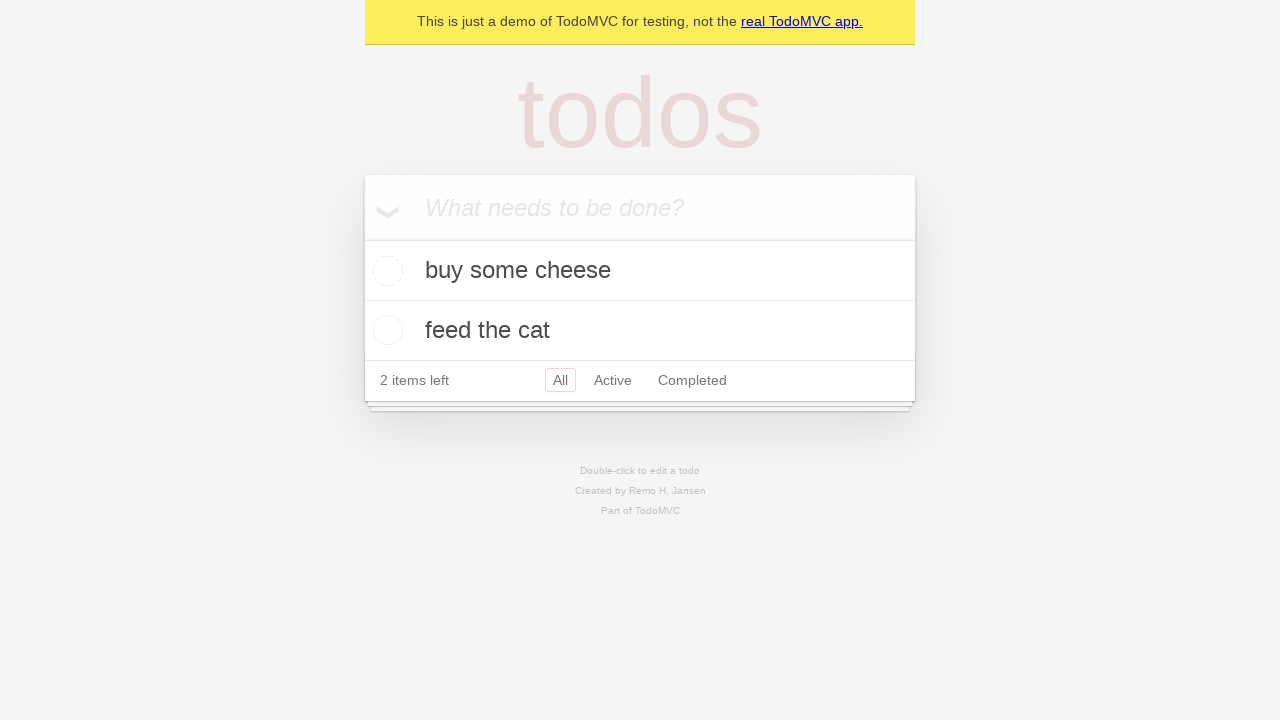

Filled todo input with 'book a doctors appointment' on internal:attr=[placeholder="What needs to be done?"i]
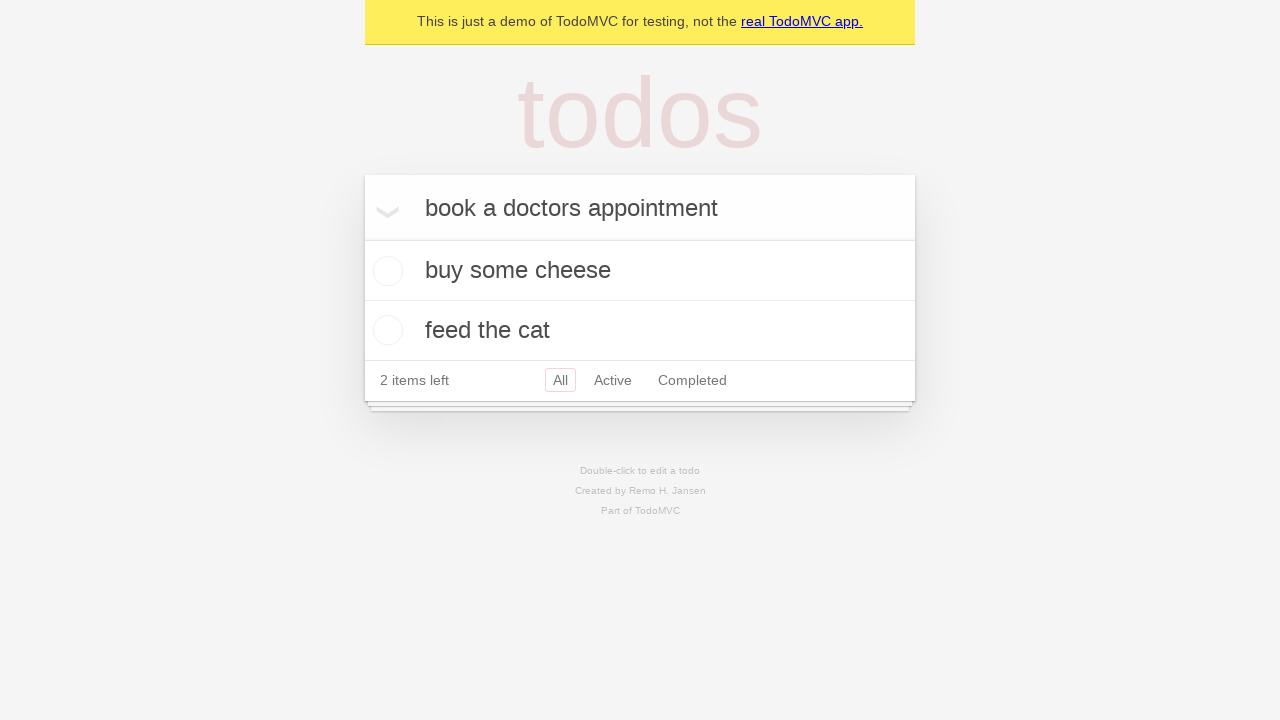

Pressed Enter to create todo 'book a doctors appointment' on internal:attr=[placeholder="What needs to be done?"i]
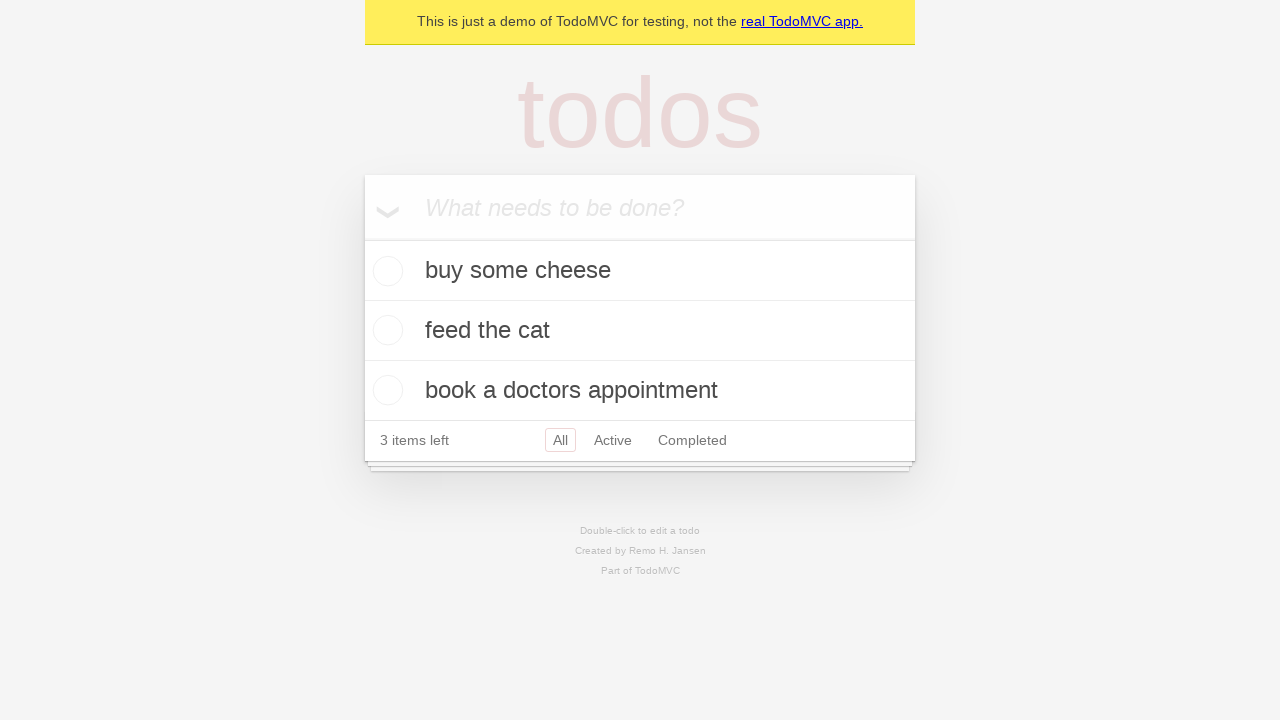

Waited for 3 todos to be created
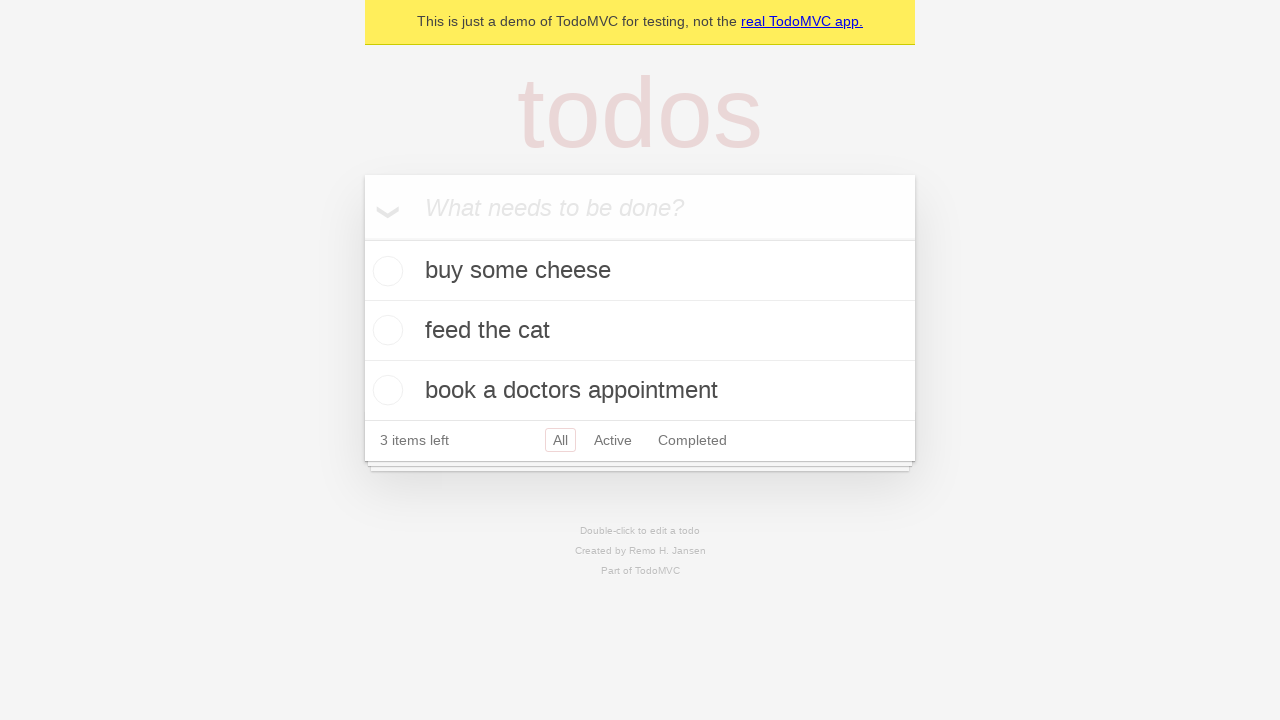

Checked the second todo item at (385, 330) on internal:testid=[data-testid="todo-item"s] >> nth=1 >> internal:role=checkbox
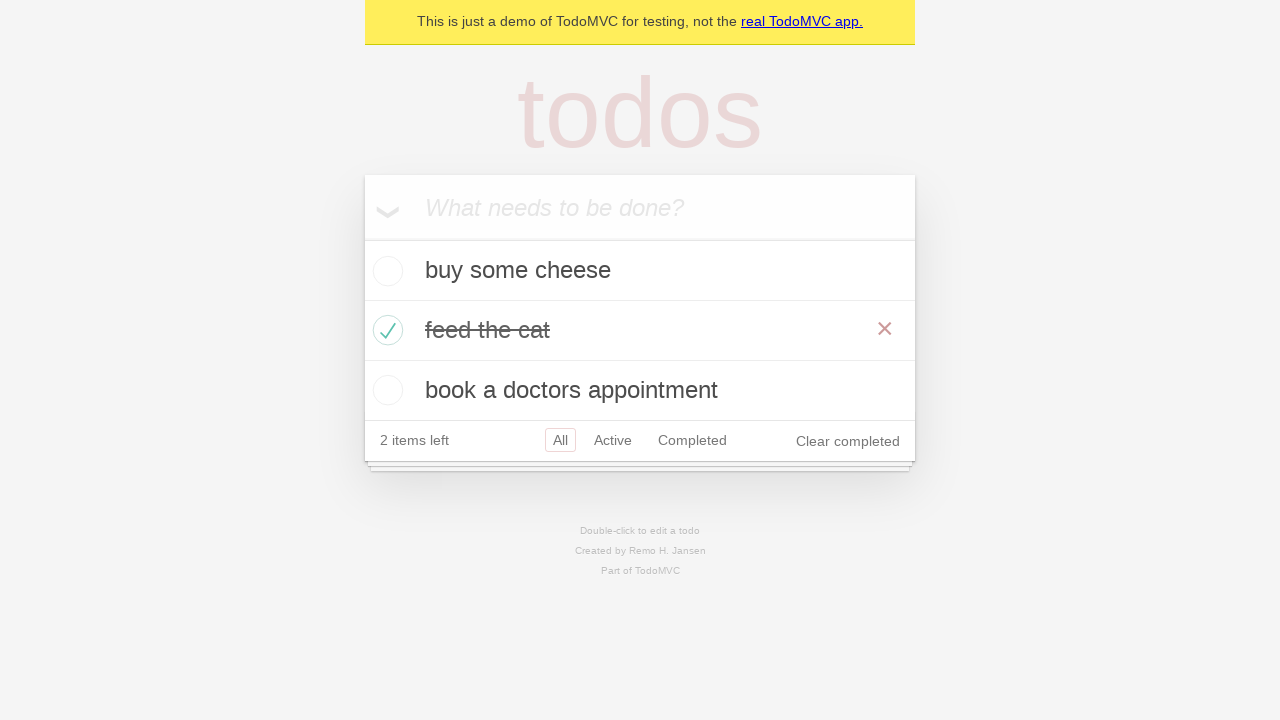

Clicked 'All' filter at (560, 440) on internal:role=link[name="All"i]
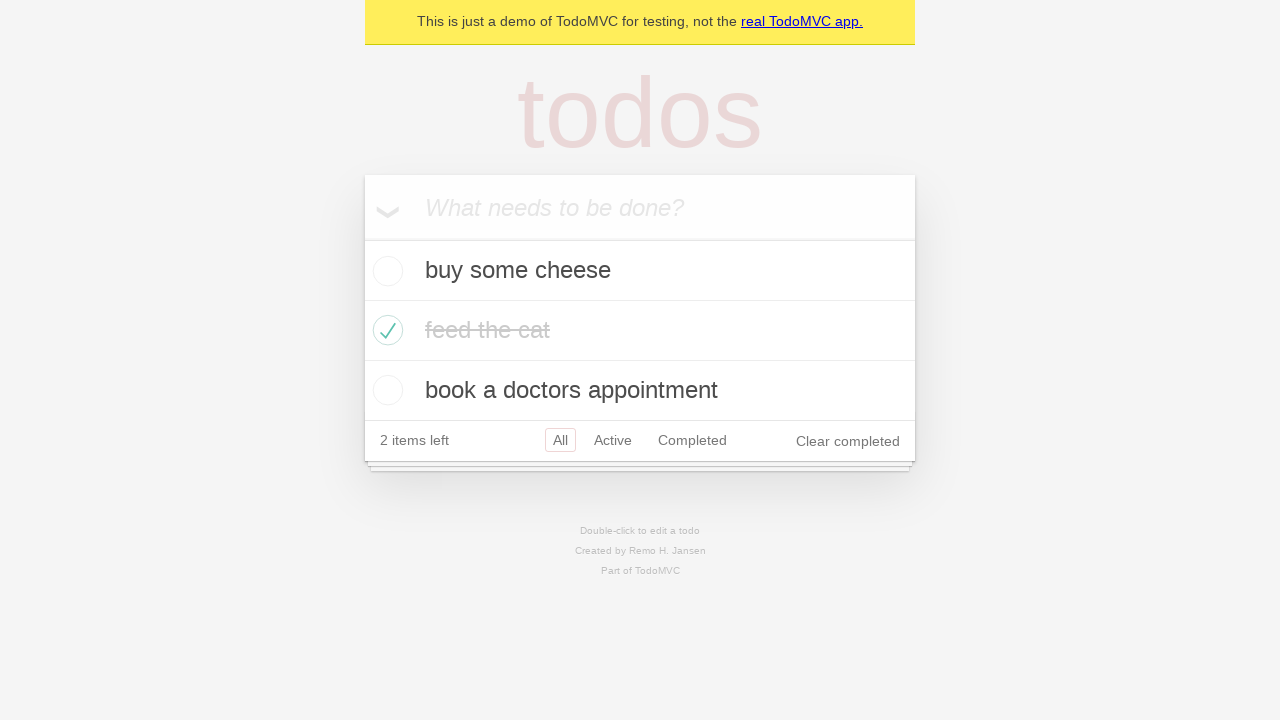

Clicked 'Active' filter at (613, 440) on internal:role=link[name="Active"i]
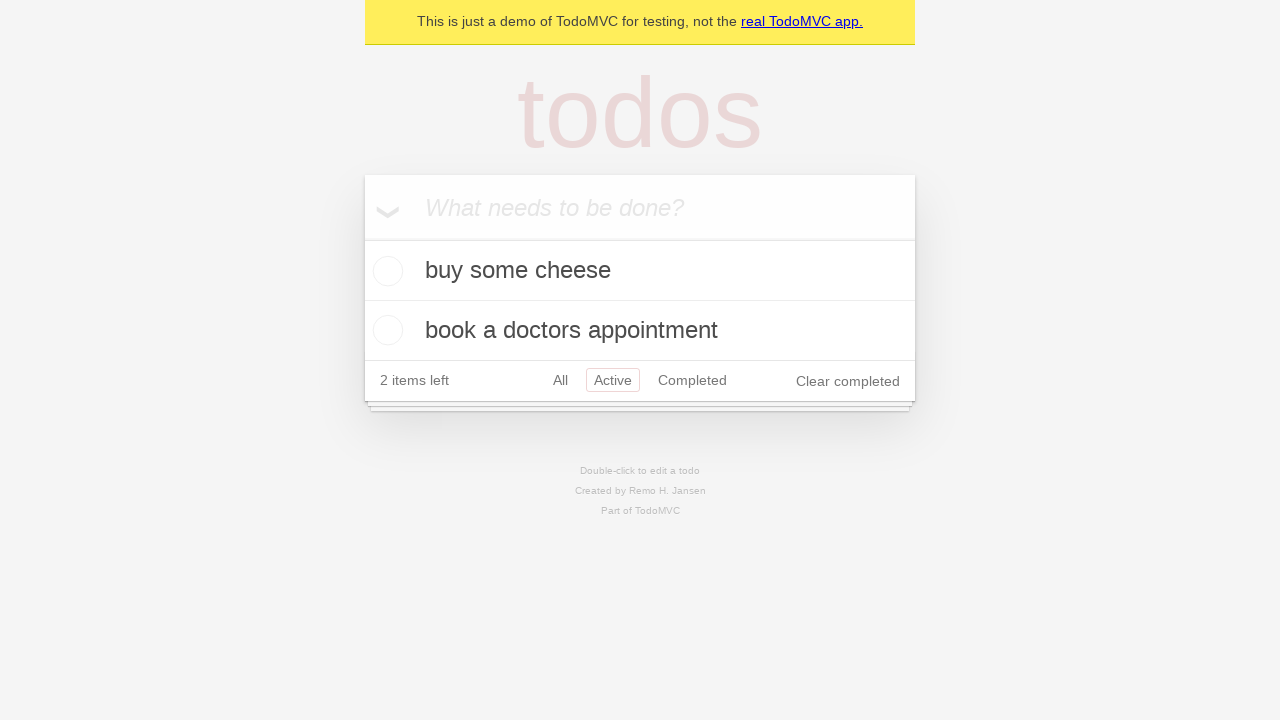

Clicked 'Completed' filter at (692, 380) on internal:role=link[name="Completed"i]
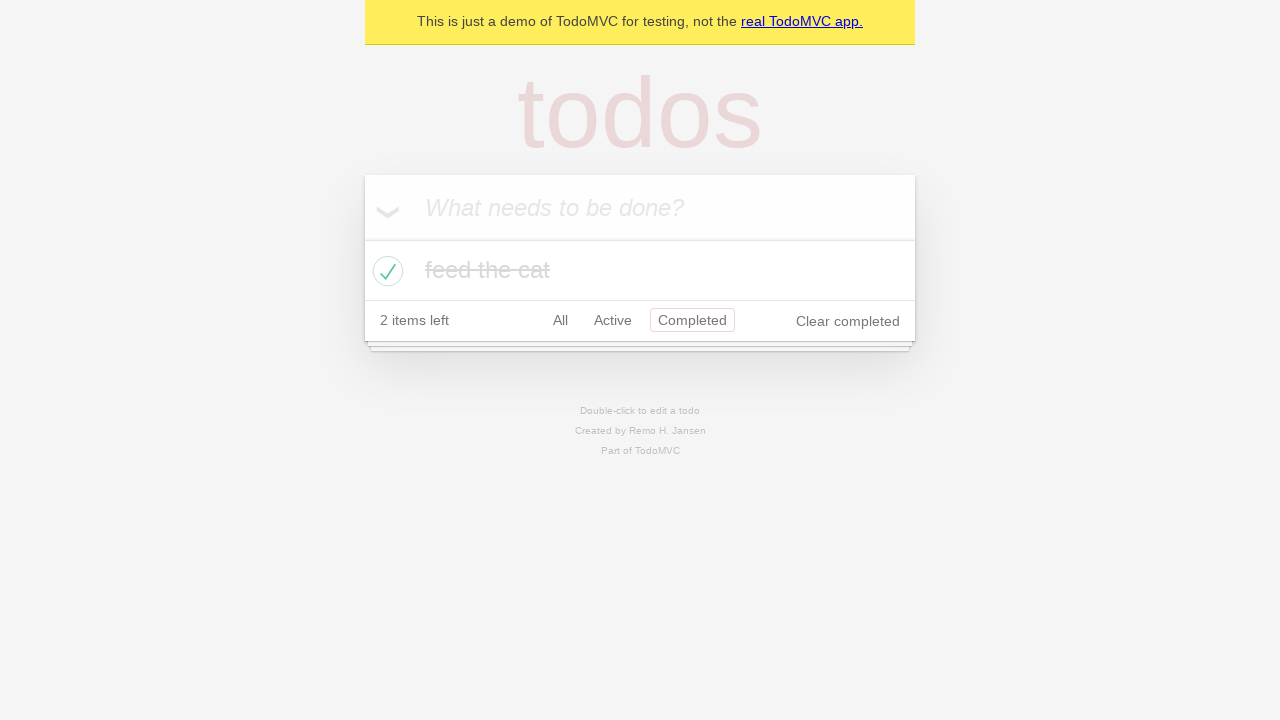

Navigated back to 'Active' filter using browser back button
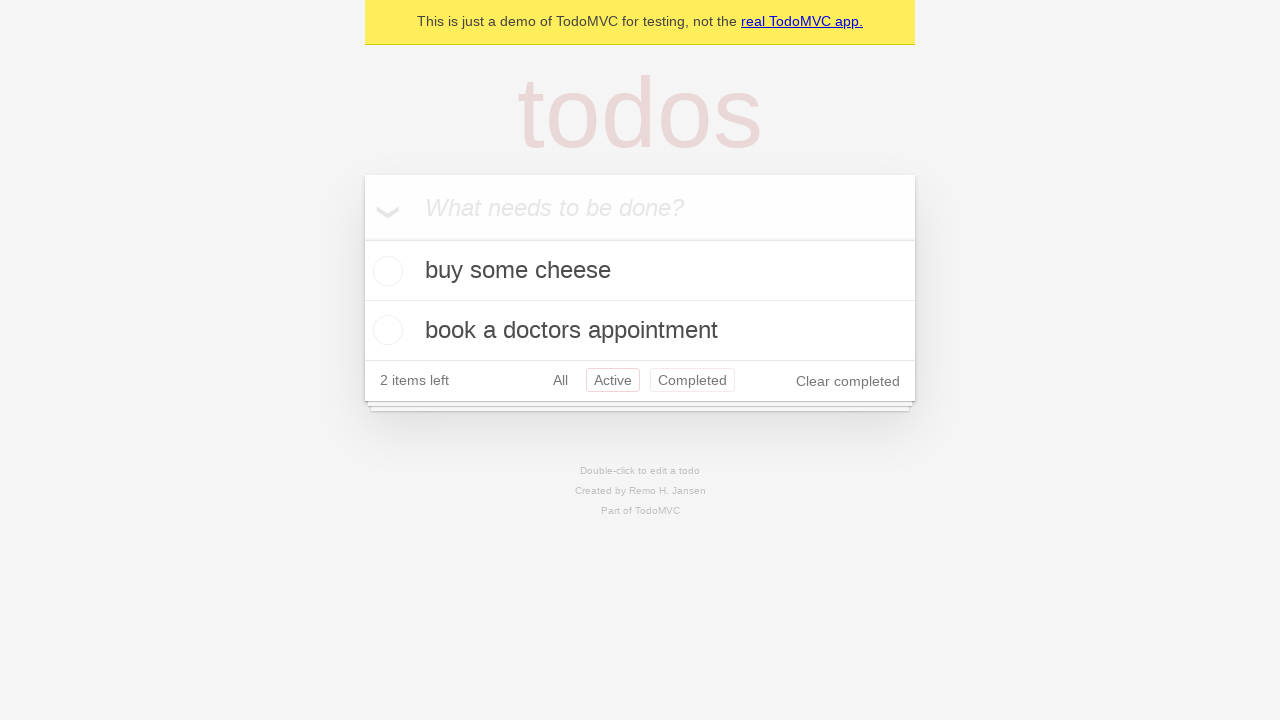

Navigated back to 'All' filter using browser back button
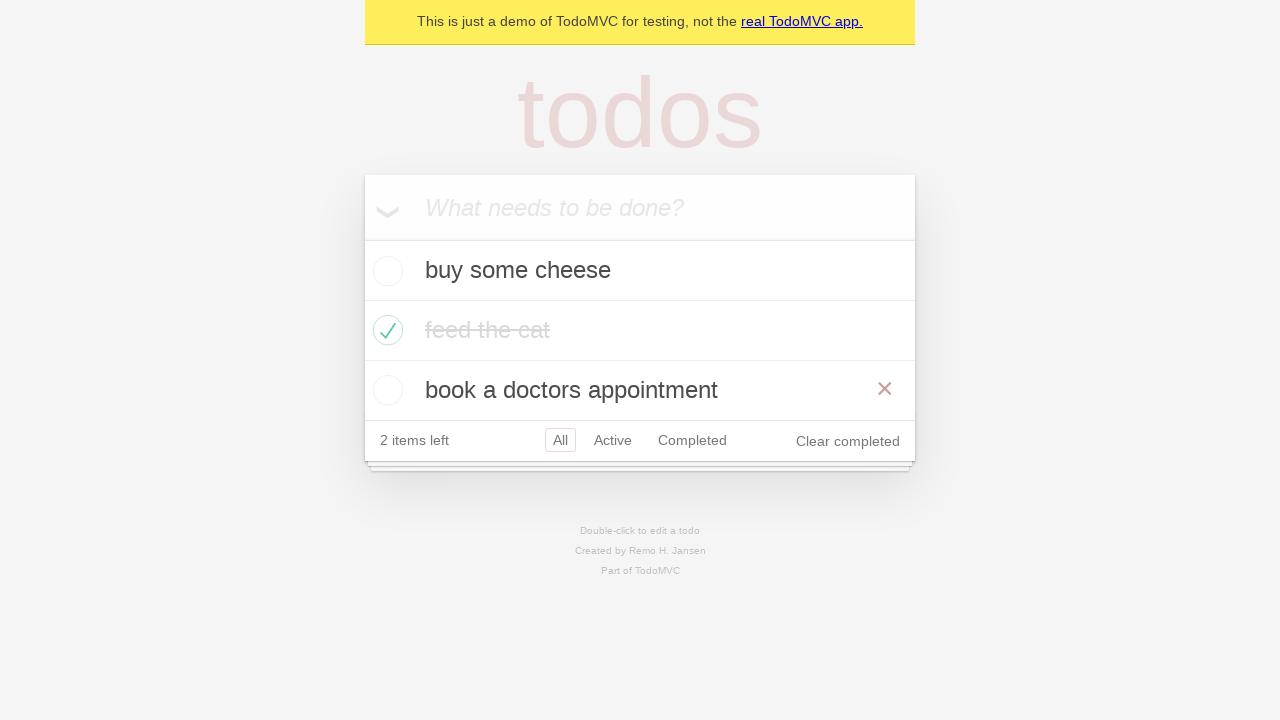

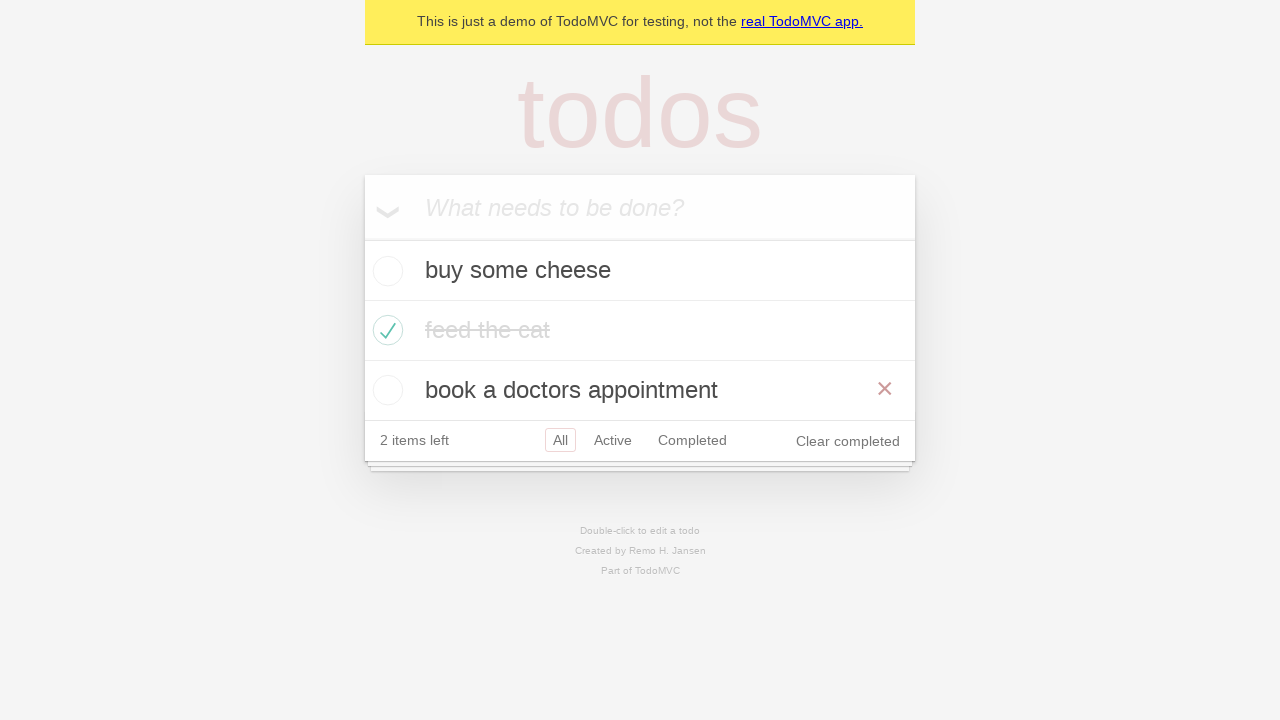